Navigates to Hepsiburada website and locates links by their text content to verify they are present on the page

Starting URL: https://www.hepsiburada.com/

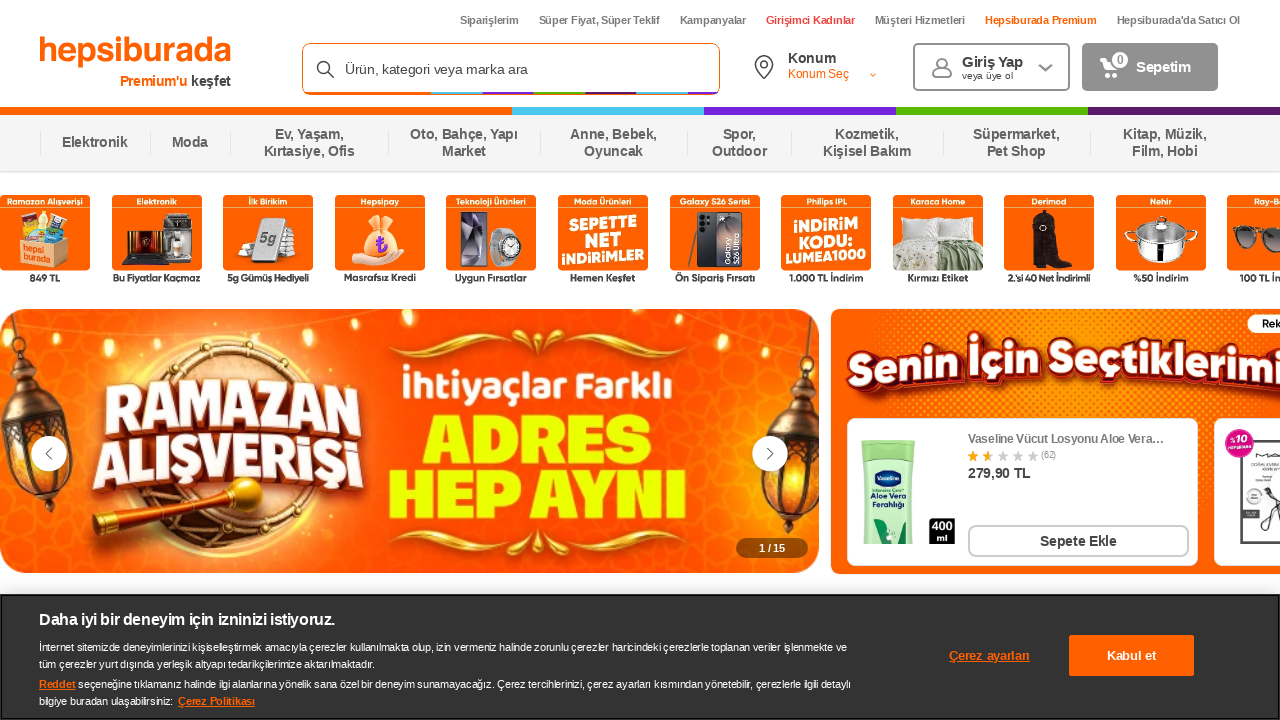

Located customer service link by text 'Müşteri Hizmetleri'
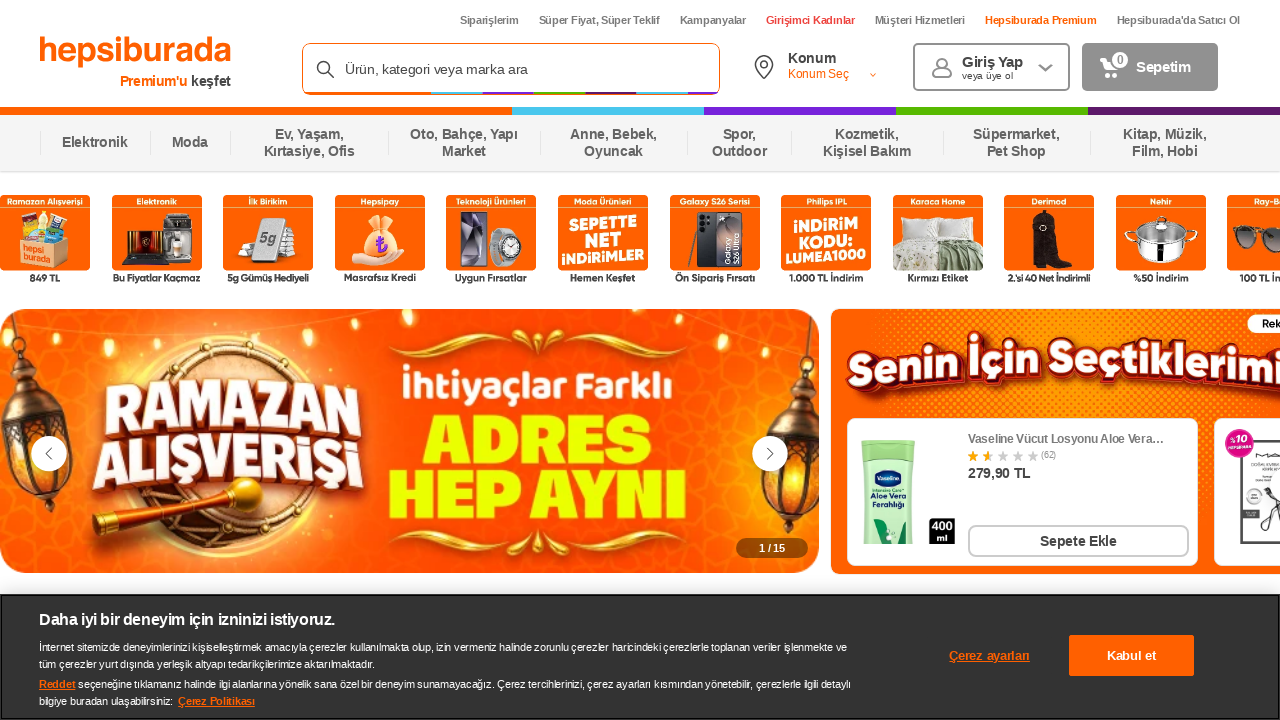

Verified customer service link is visible
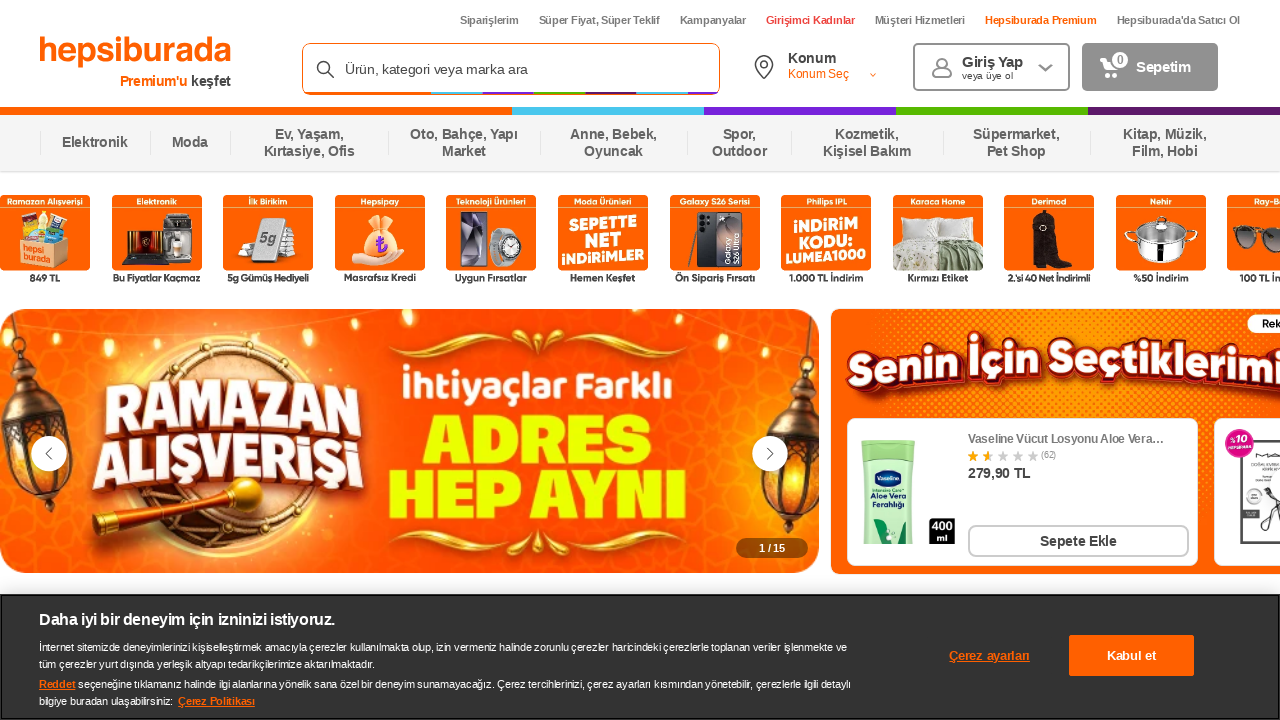

Located element by text 'Süper Fiyat'
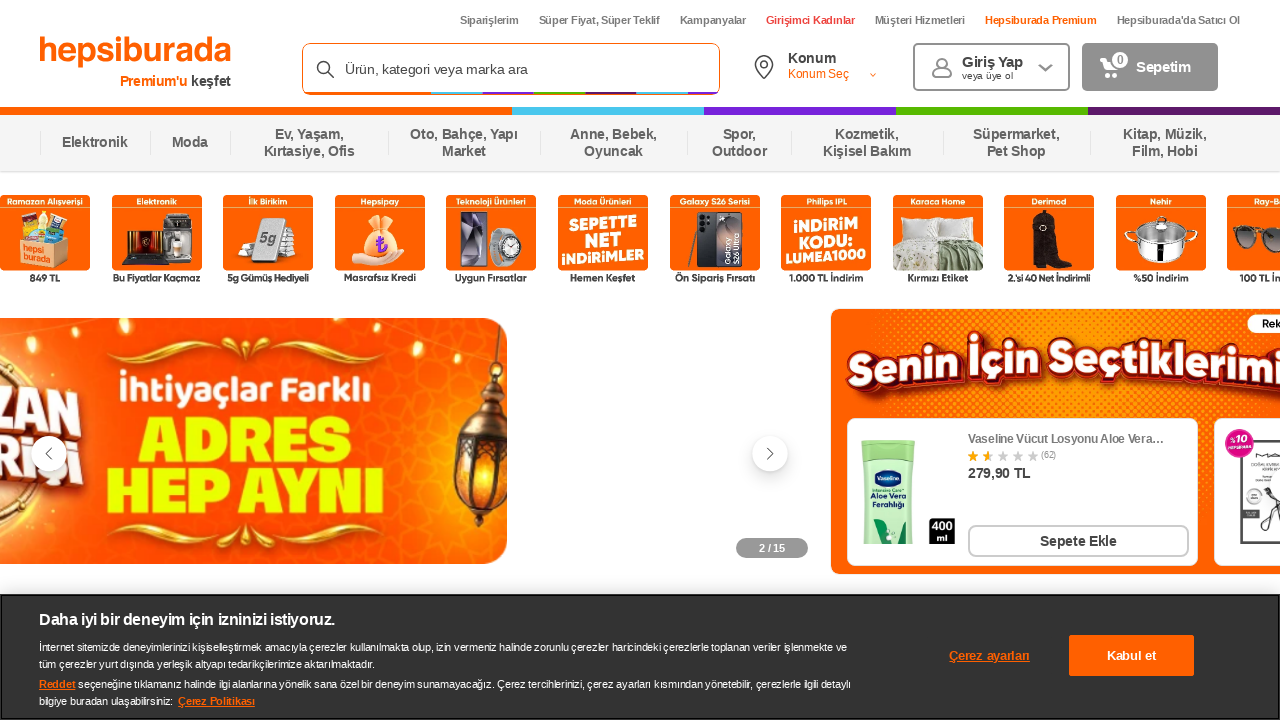

Verified 'Süper Fiyat' element is visible
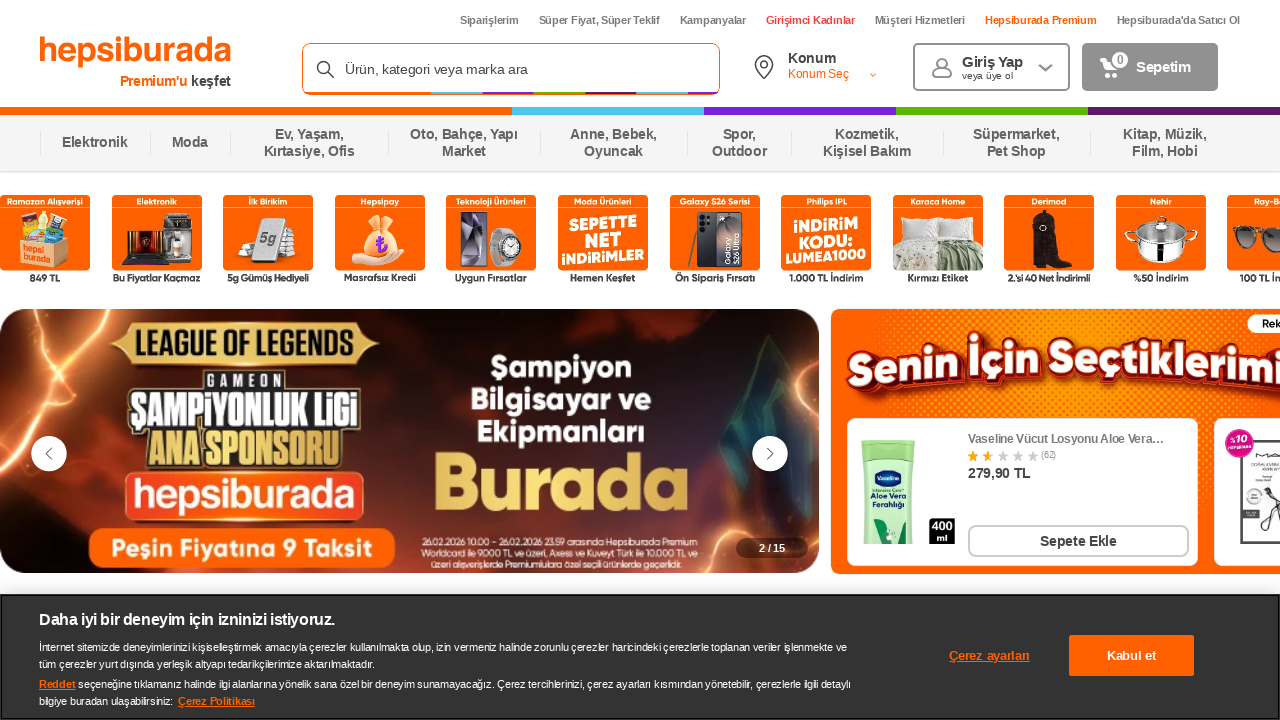

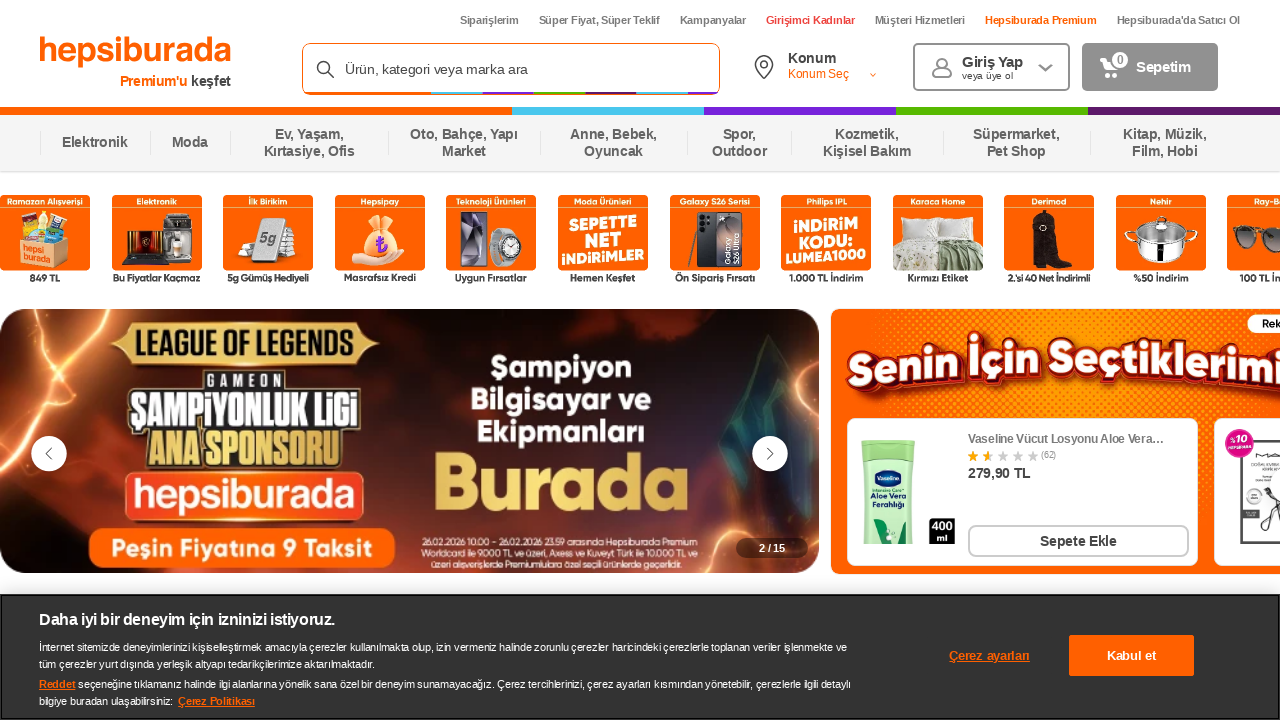